Navigates to Find a park page, types in city search field and verifies suggestion dropdown shows city names.

Starting URL: https://bcparks.ca/

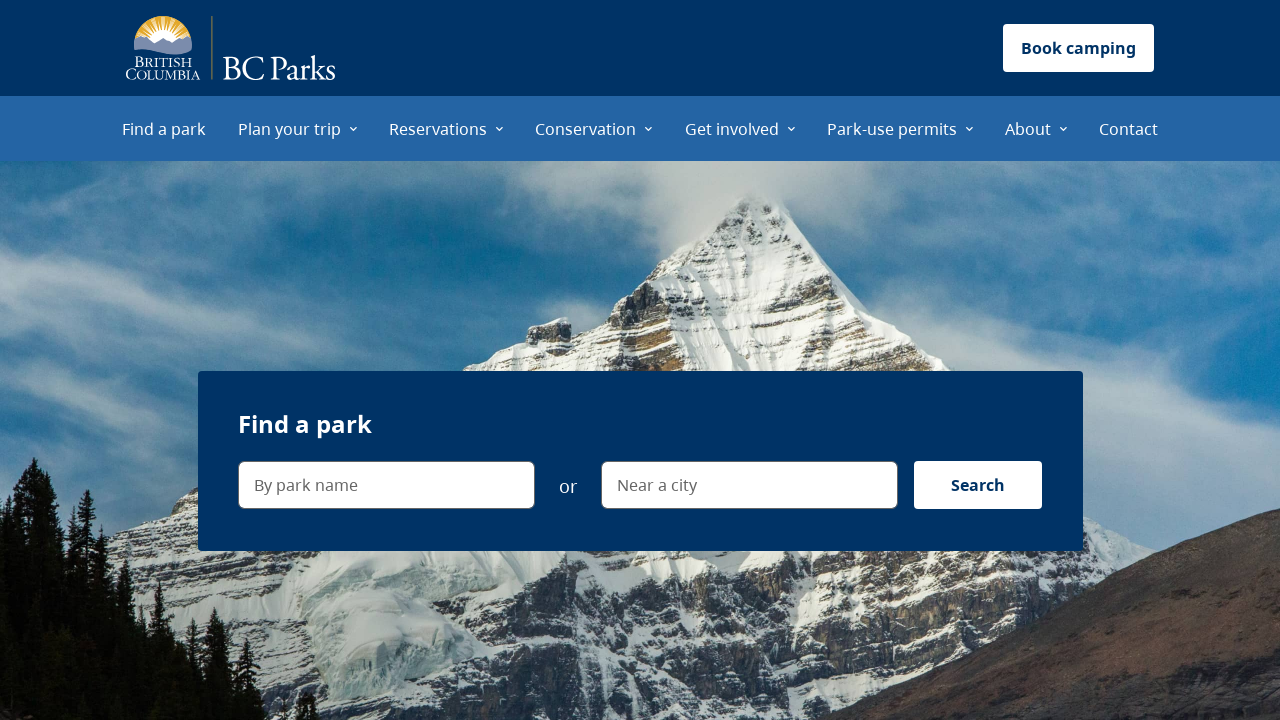

Clicked on 'Find a park' menu item at (164, 128) on internal:role=menuitem[name="Find a park"i]
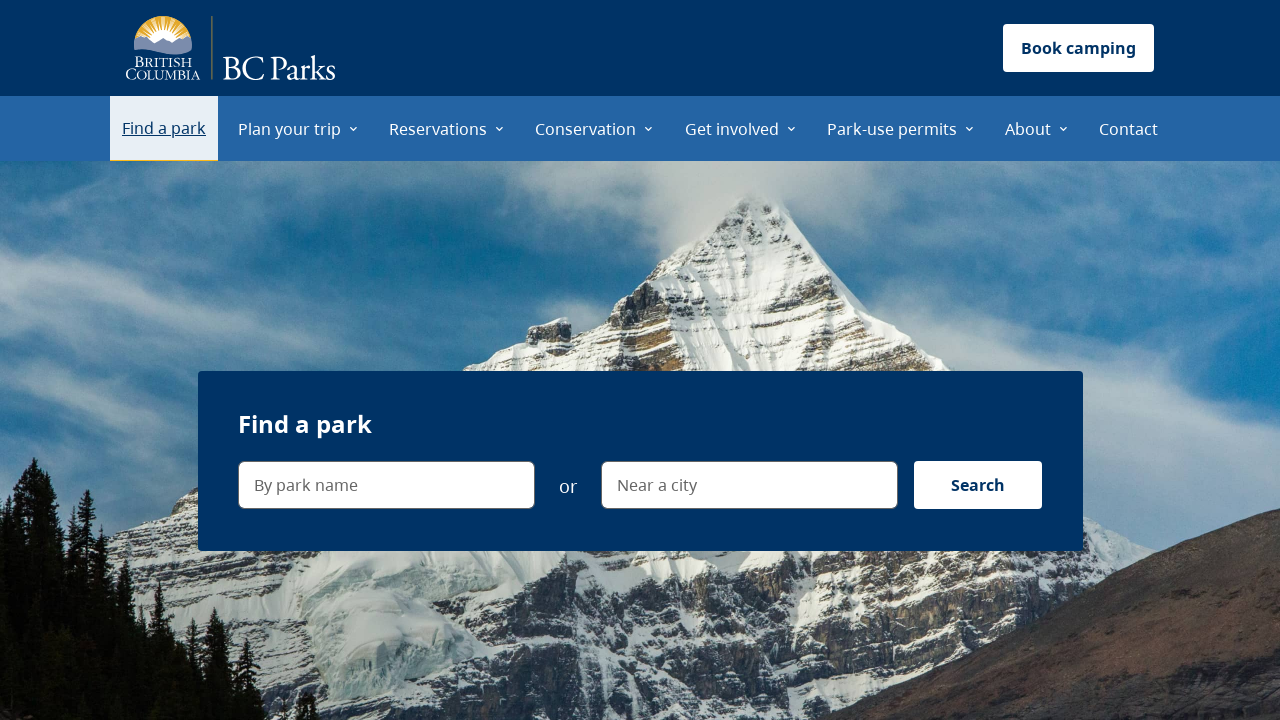

Waited for page to fully load
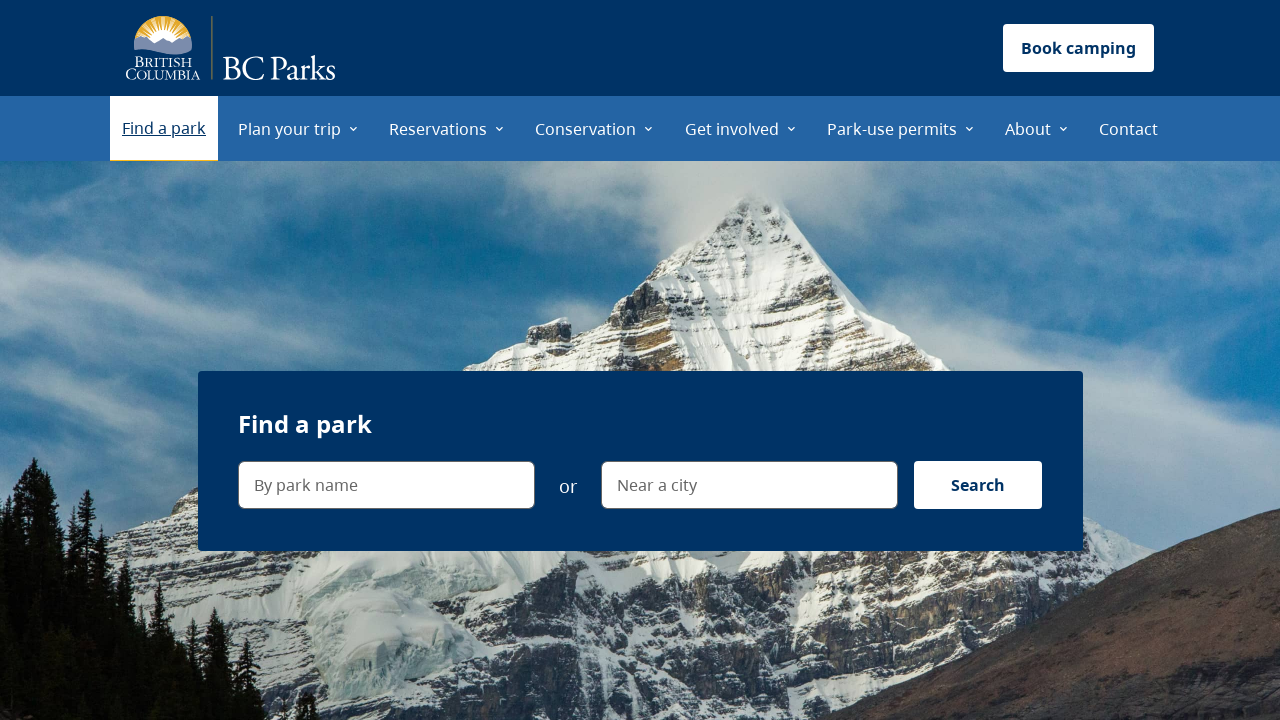

Filled city search field with letter 'K' on internal:label="Near a city"i
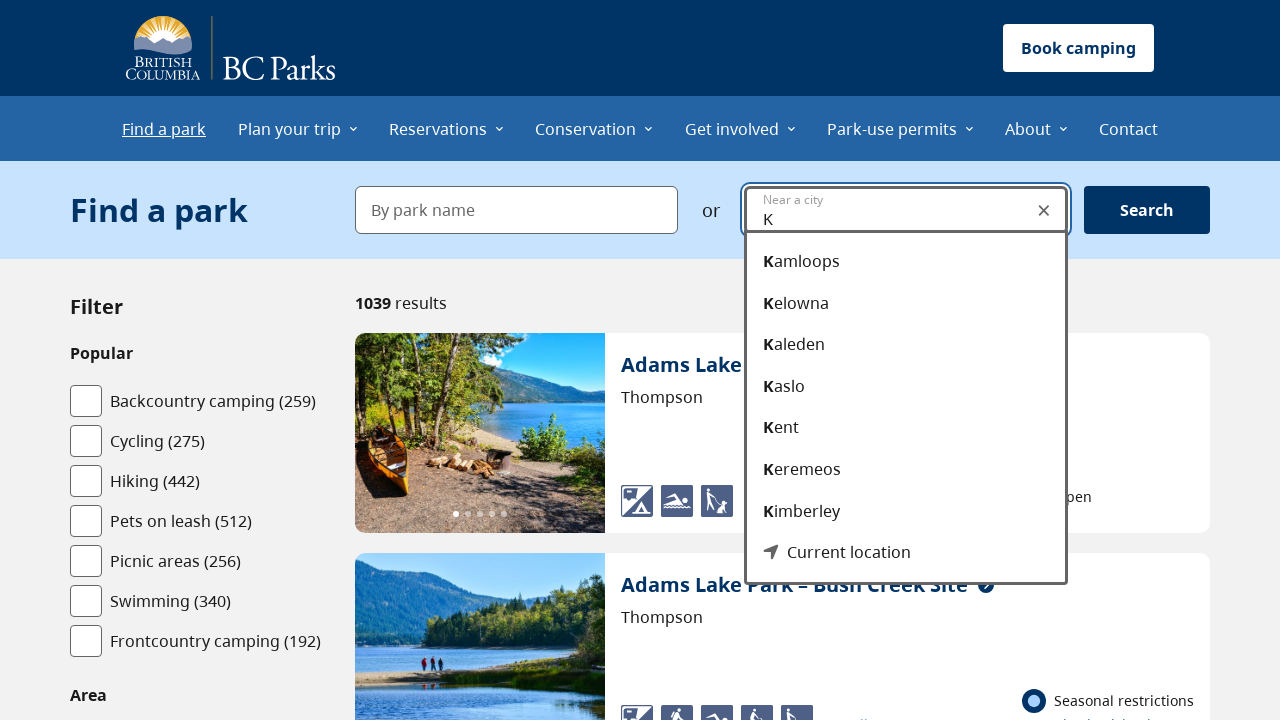

Verified suggestion dropdown is visible with city names
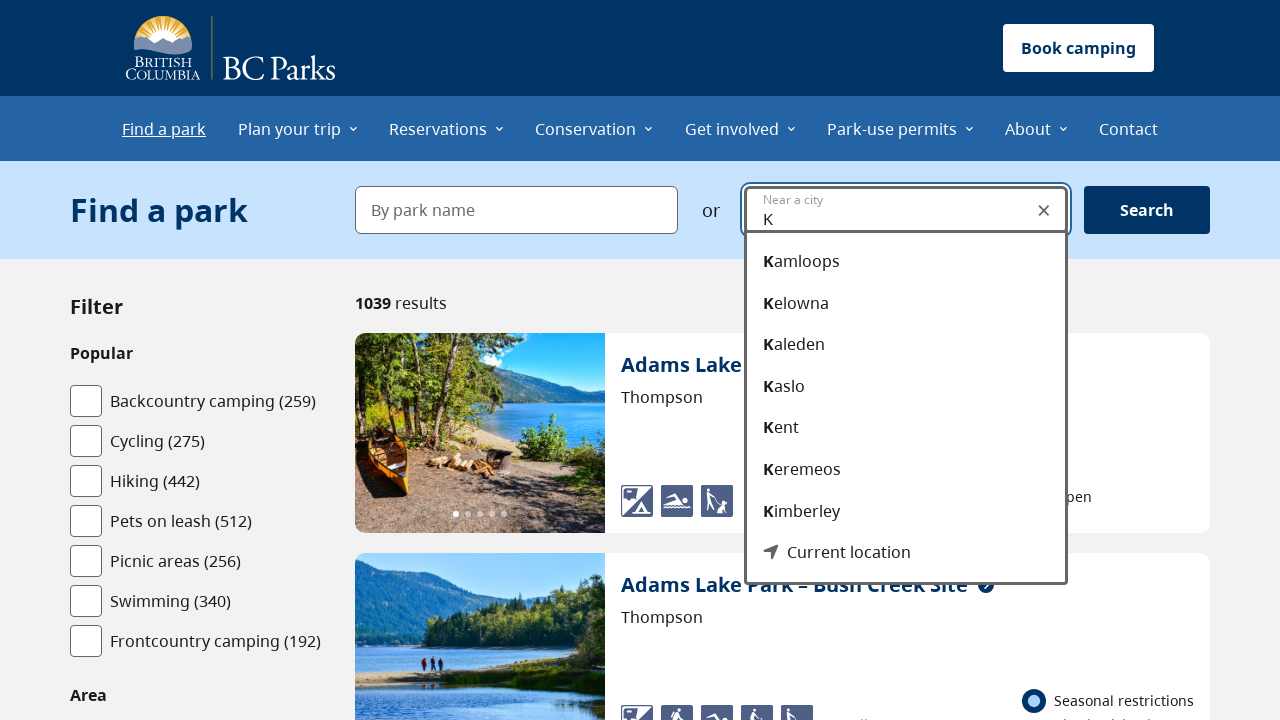

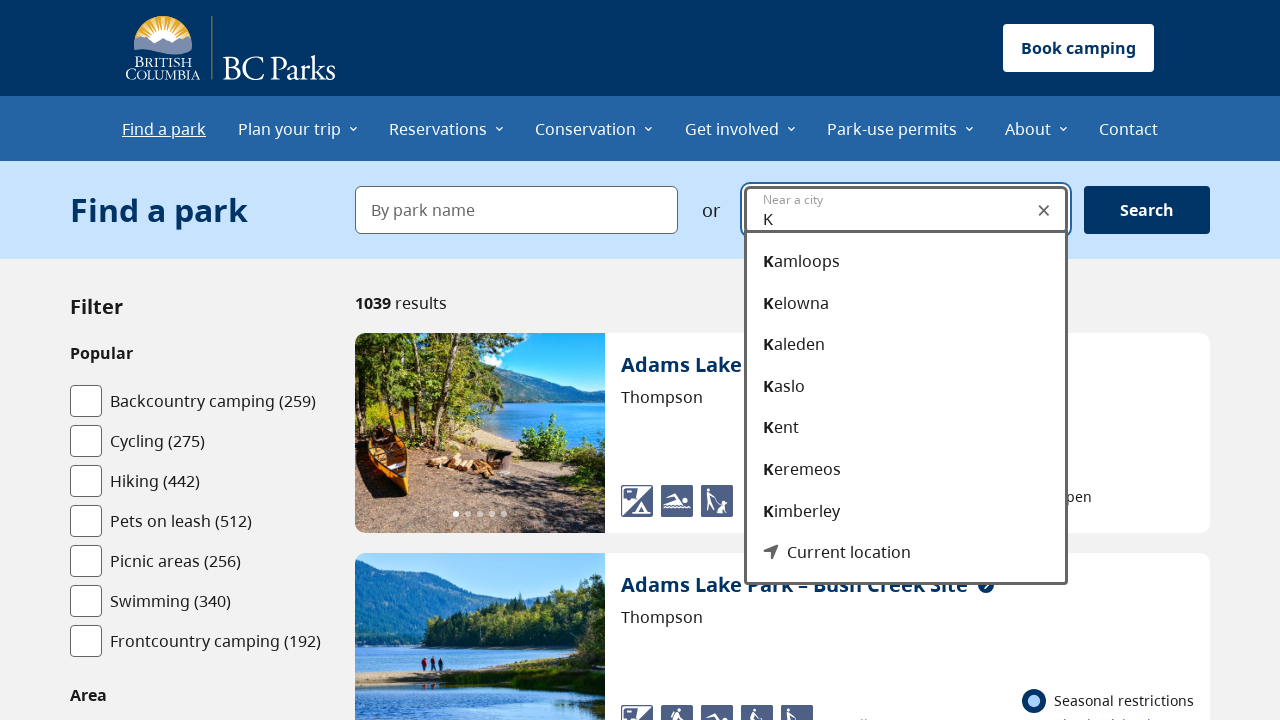